Tests a comprehensive form submission on DemoQA practice form by filling out personal information including name, email, gender, phone, date of birth, subjects, hobbies, file upload, address, and state/city selection, then verifies the submitted data in a modal.

Starting URL: https://demoqa.com/automation-practice-form

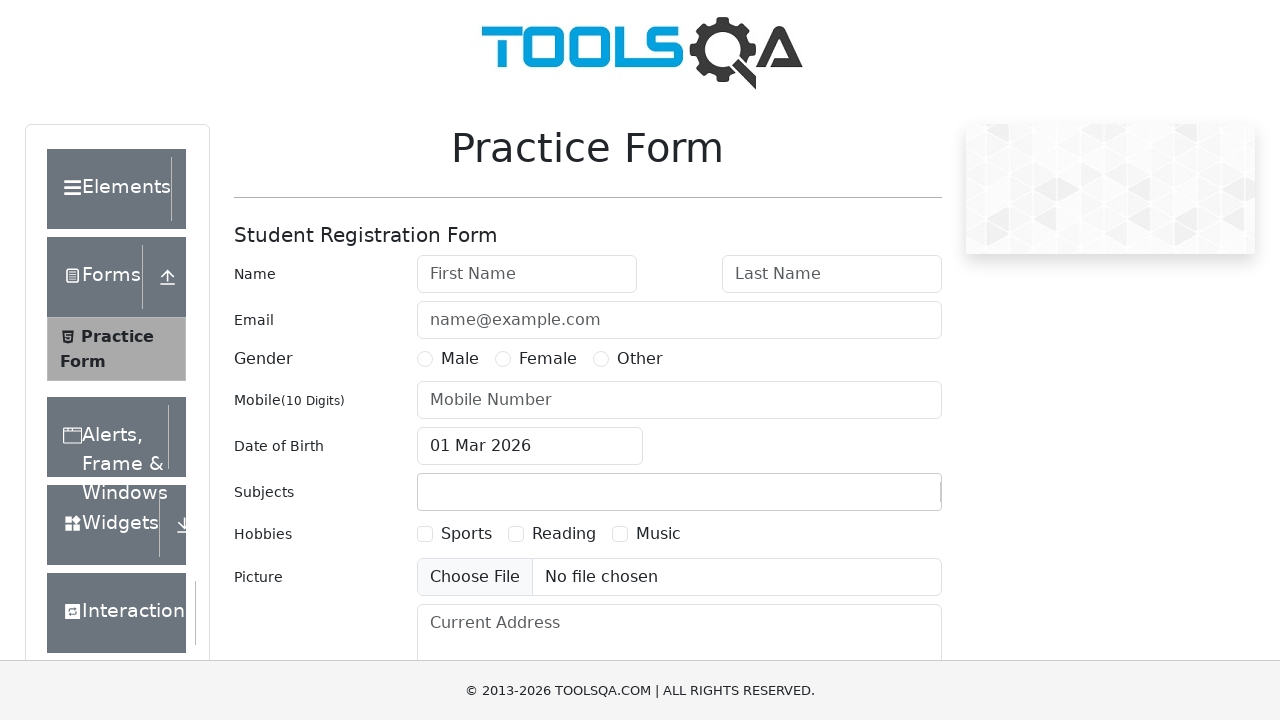

Filled first name field with 'John' on #firstName
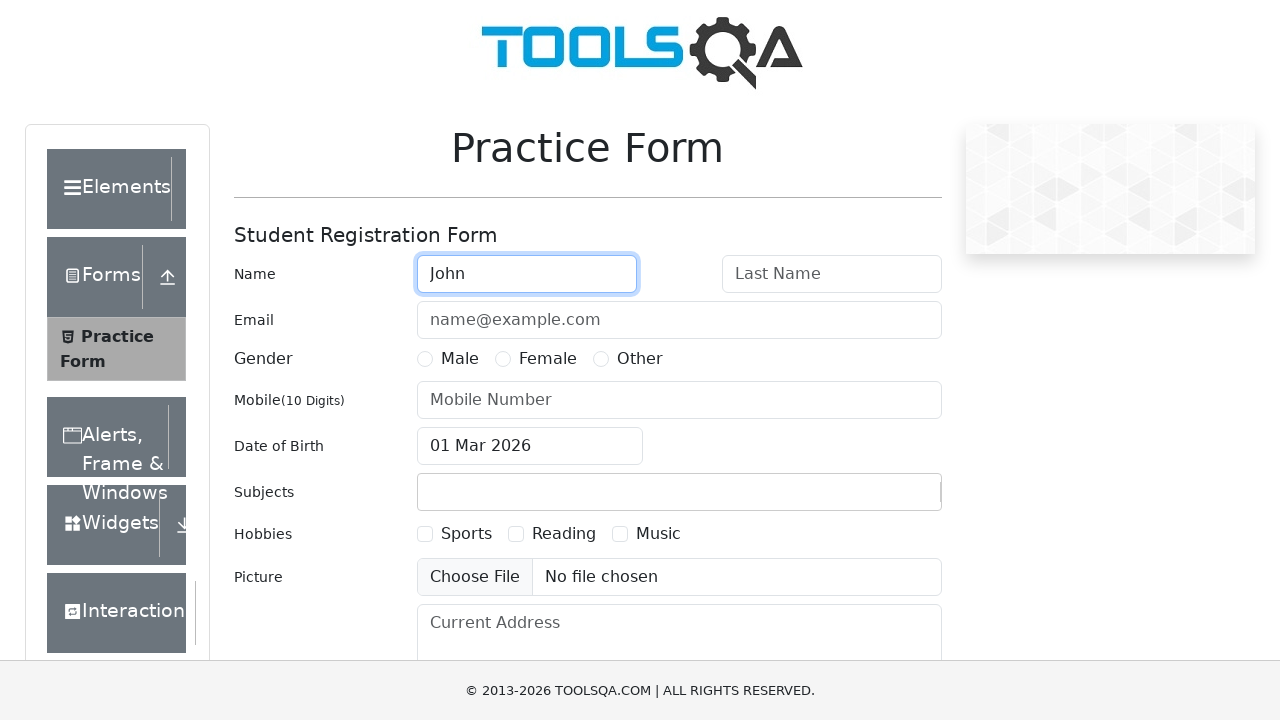

Filled last name field with 'Smith' on #lastName
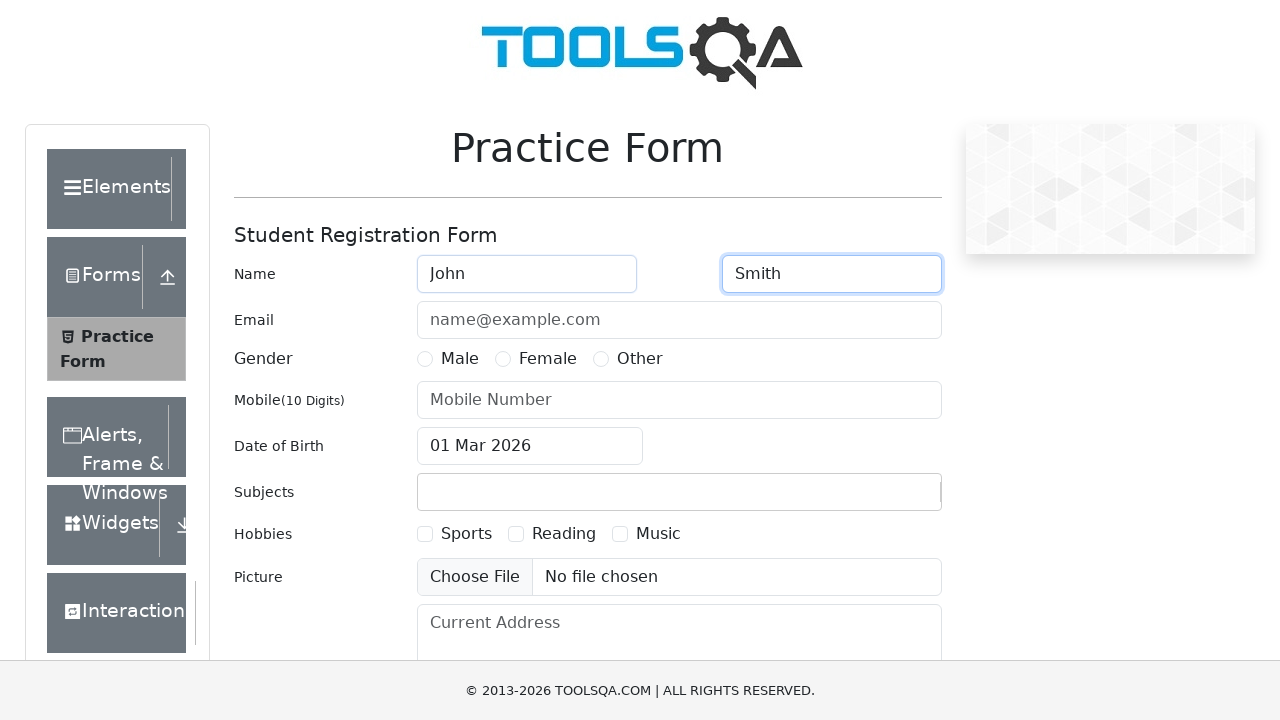

Filled email field with 'testmail@mail.com' on #userEmail
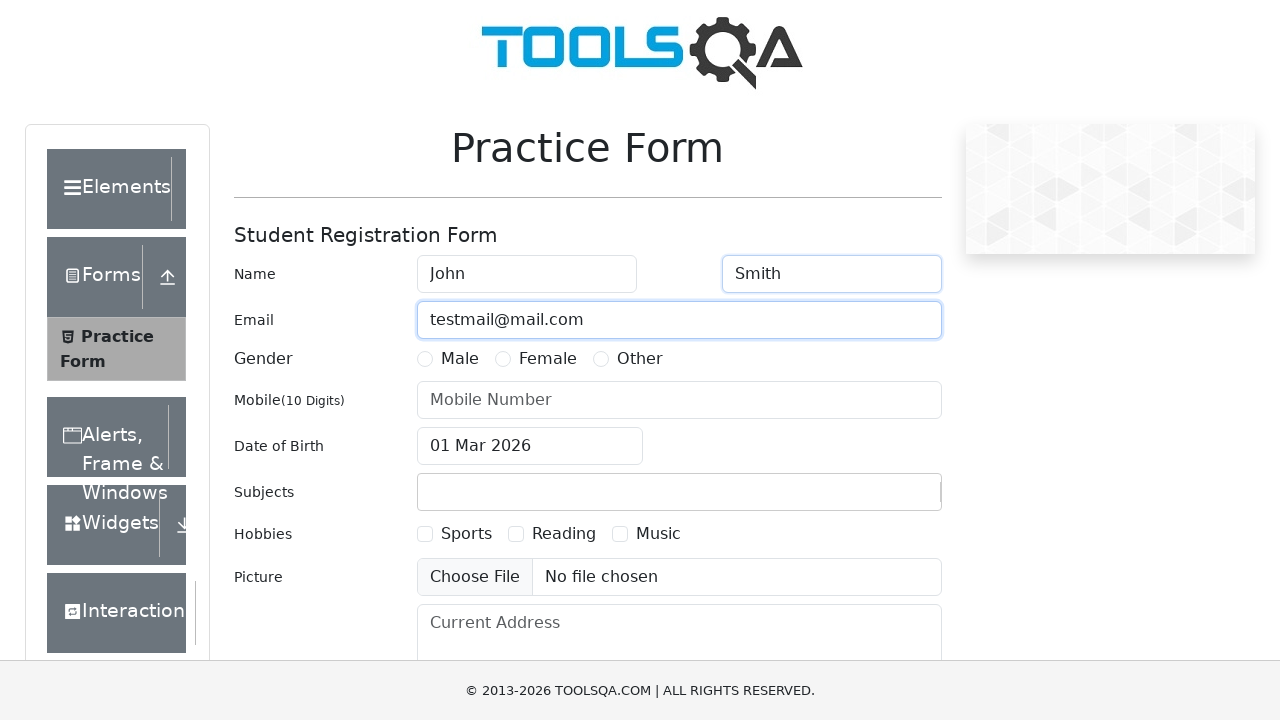

Selected 'Other' gender option at (640, 359) on [for=gender-radio-3]
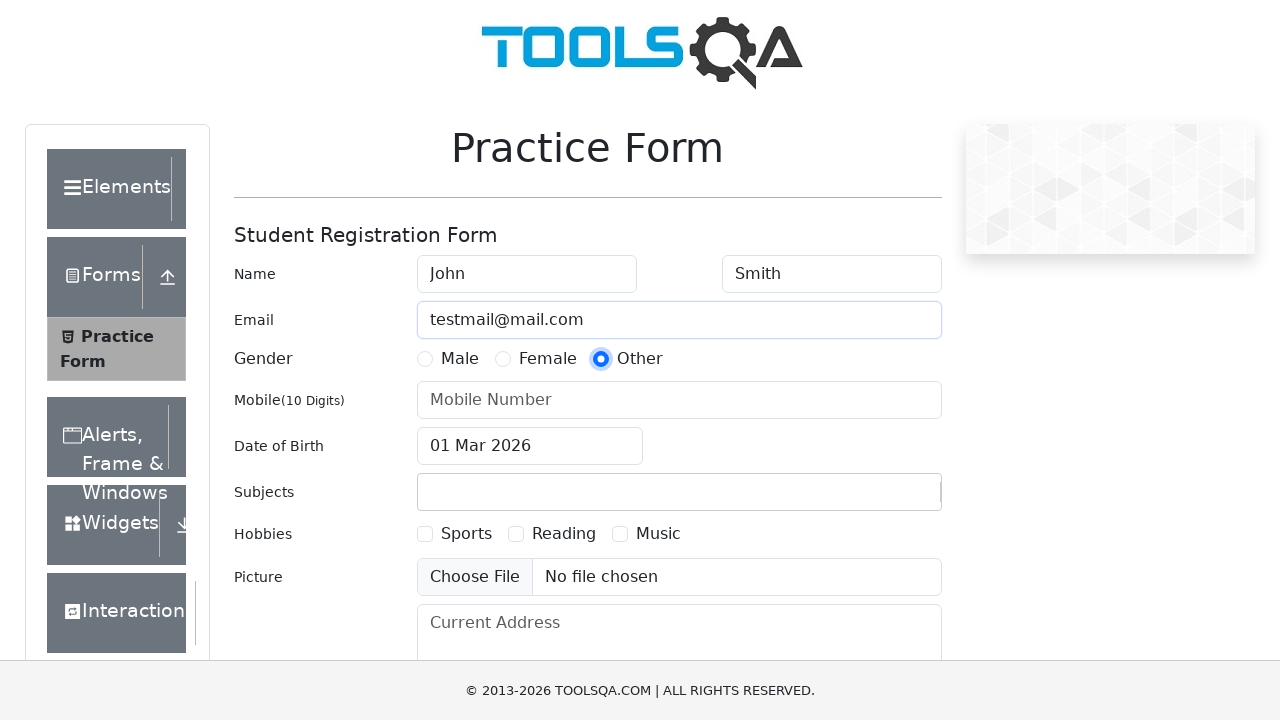

Filled mobile number with '8800555353' on #userNumber
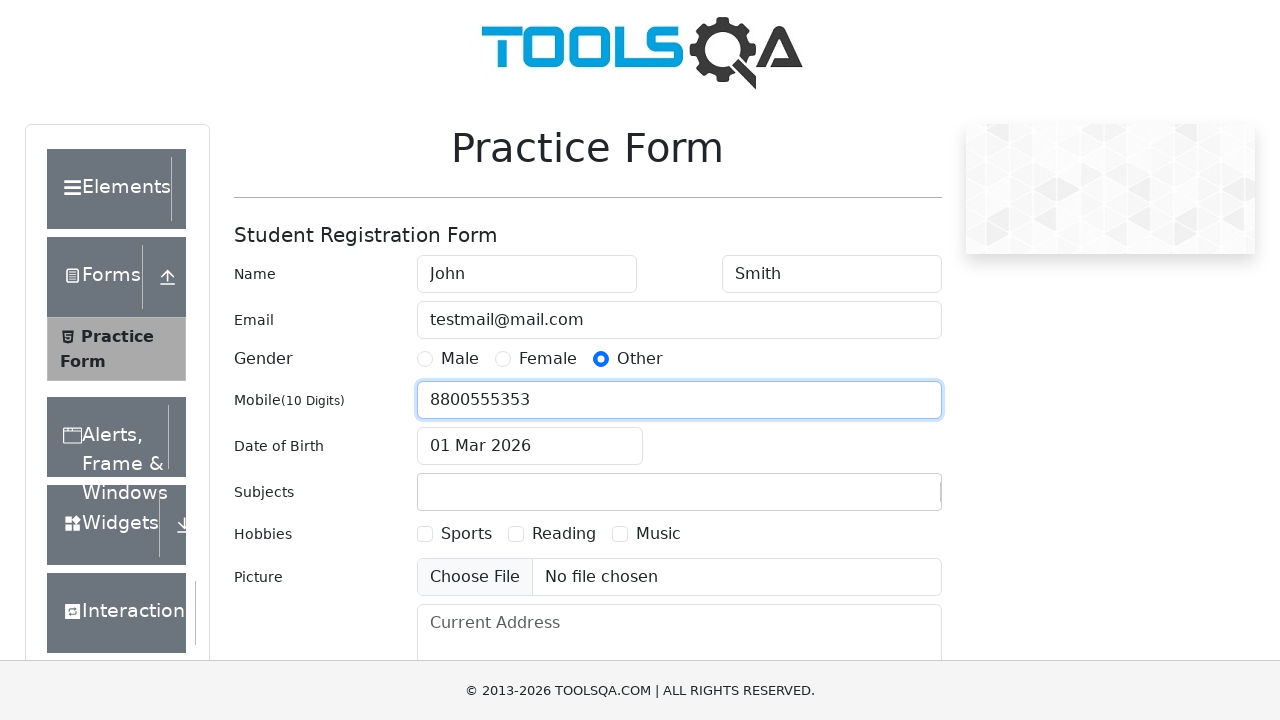

Clicked date of birth input to open date picker at (530, 446) on #dateOfBirthInput
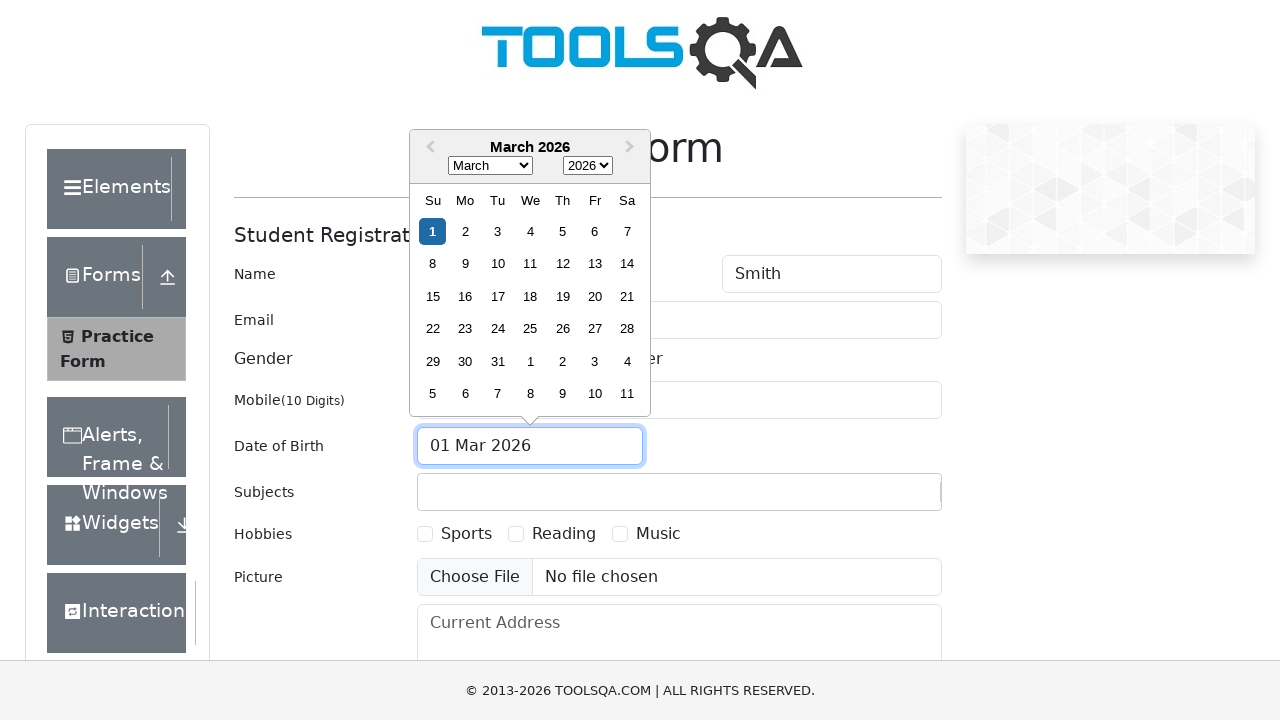

Selected 'May' from month dropdown on [class*='month-select']
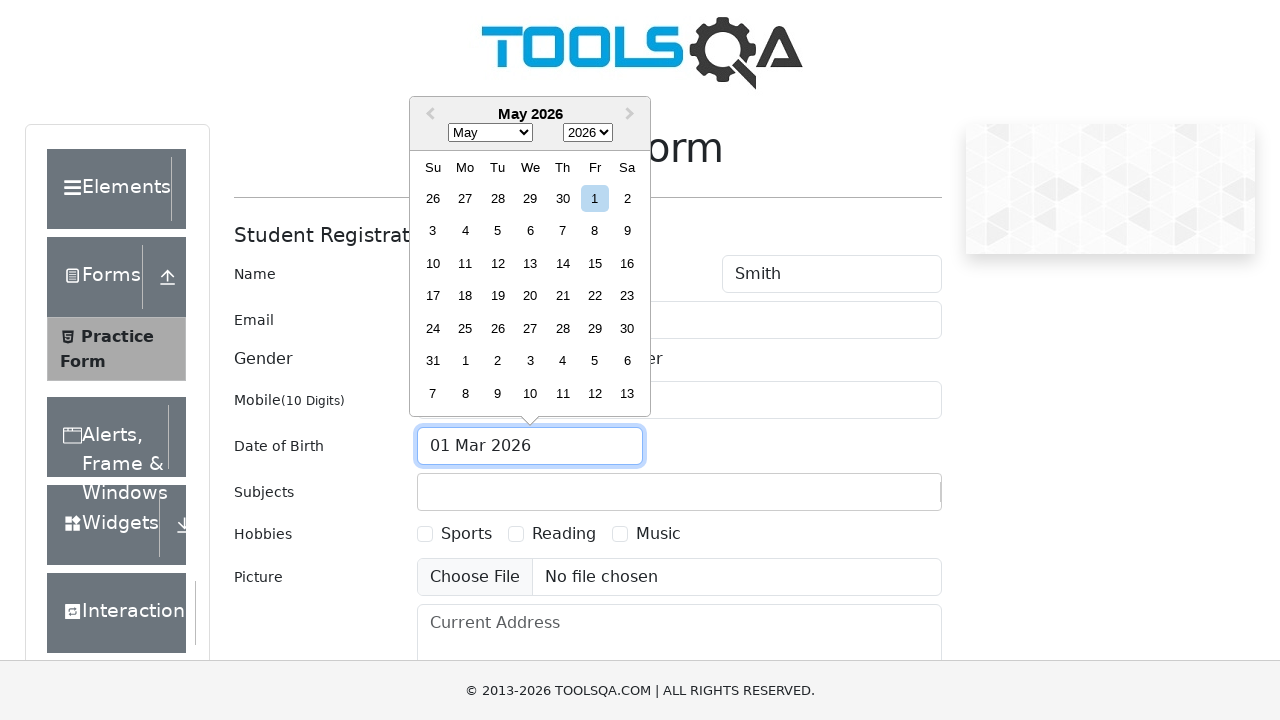

Selected '1978' from year dropdown on [class*='year-select']
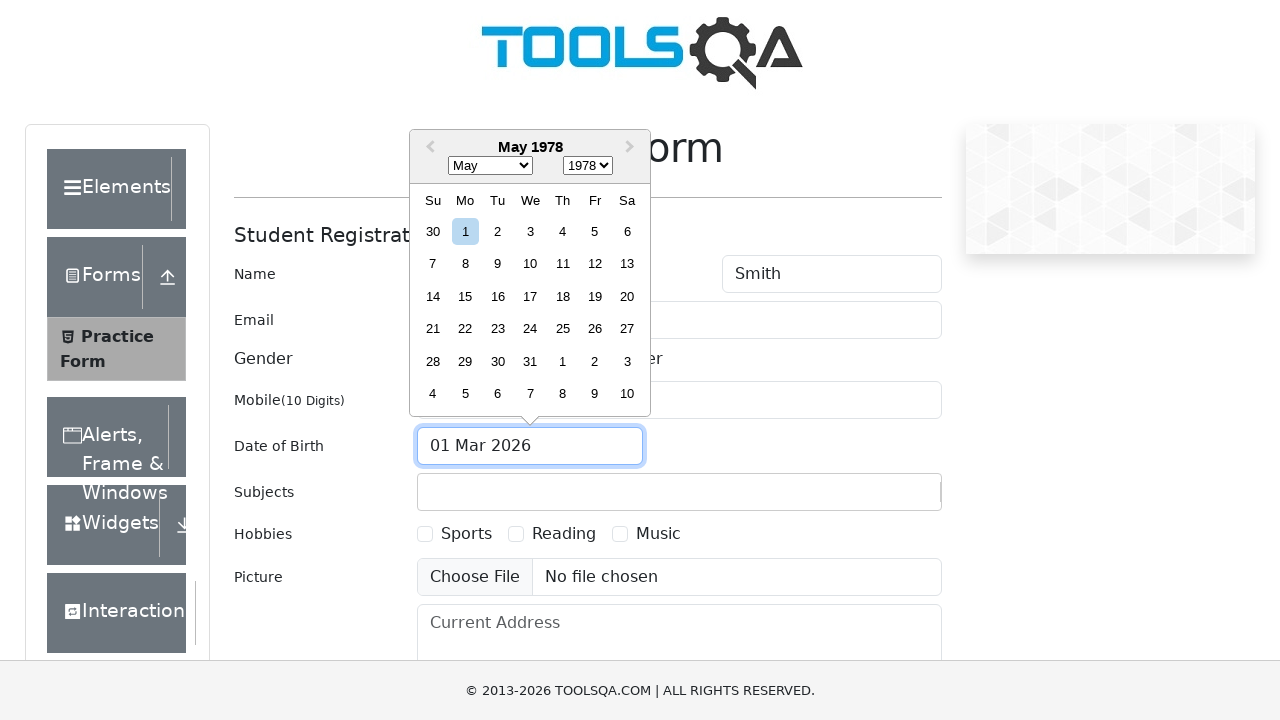

Selected day 10 from date picker at (530, 264) on [class*='datepicker__day--010']
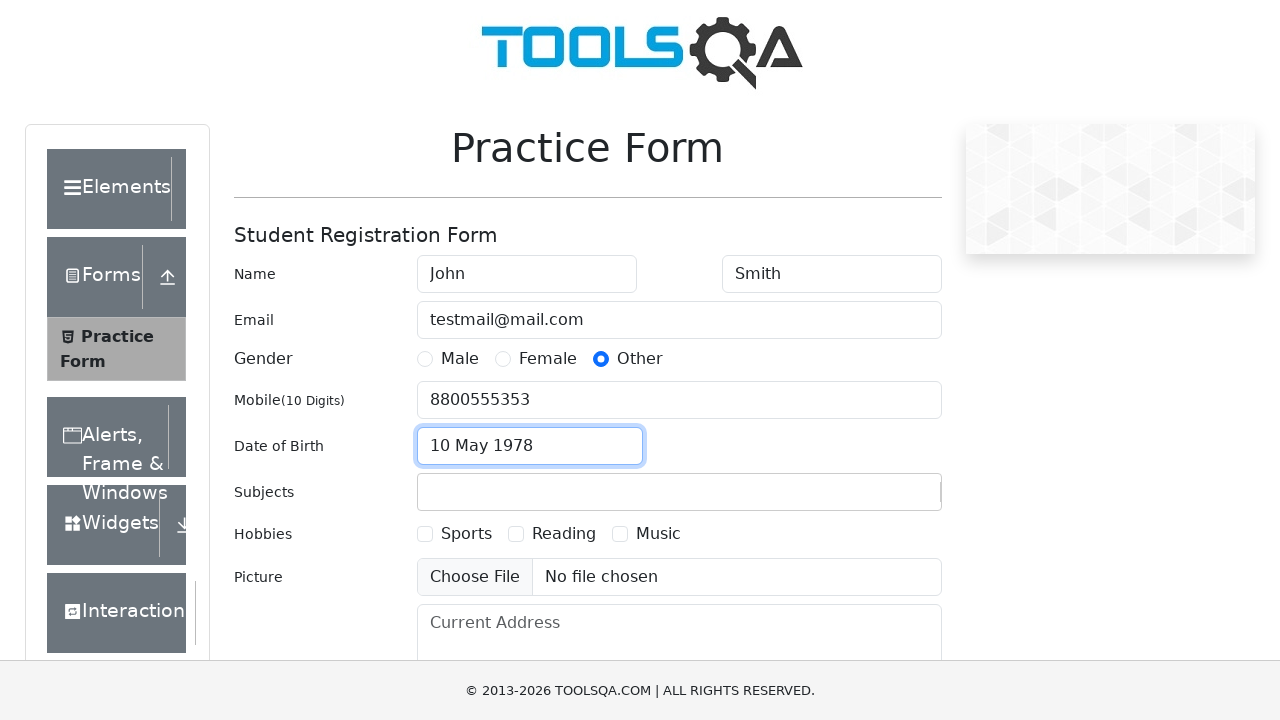

Clicked subjects container at (679, 492) on #subjectsContainer
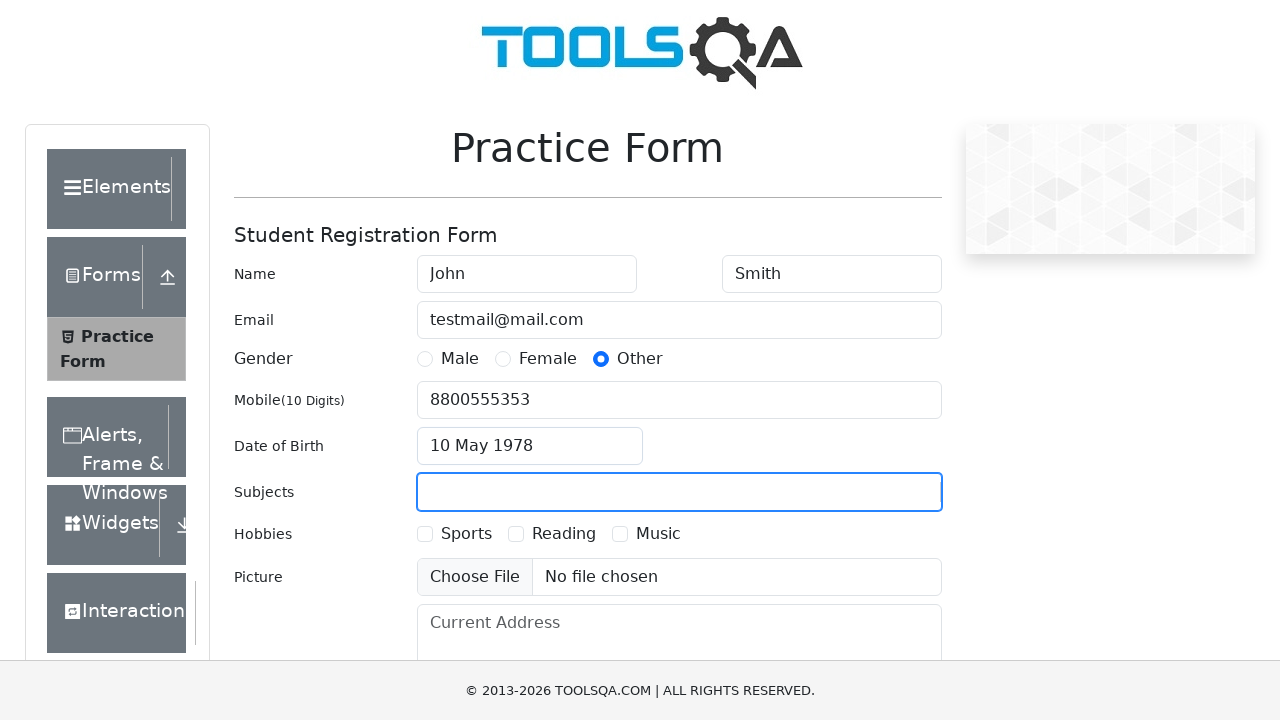

Typed 'Hist' in subjects input field on #subjectsInput
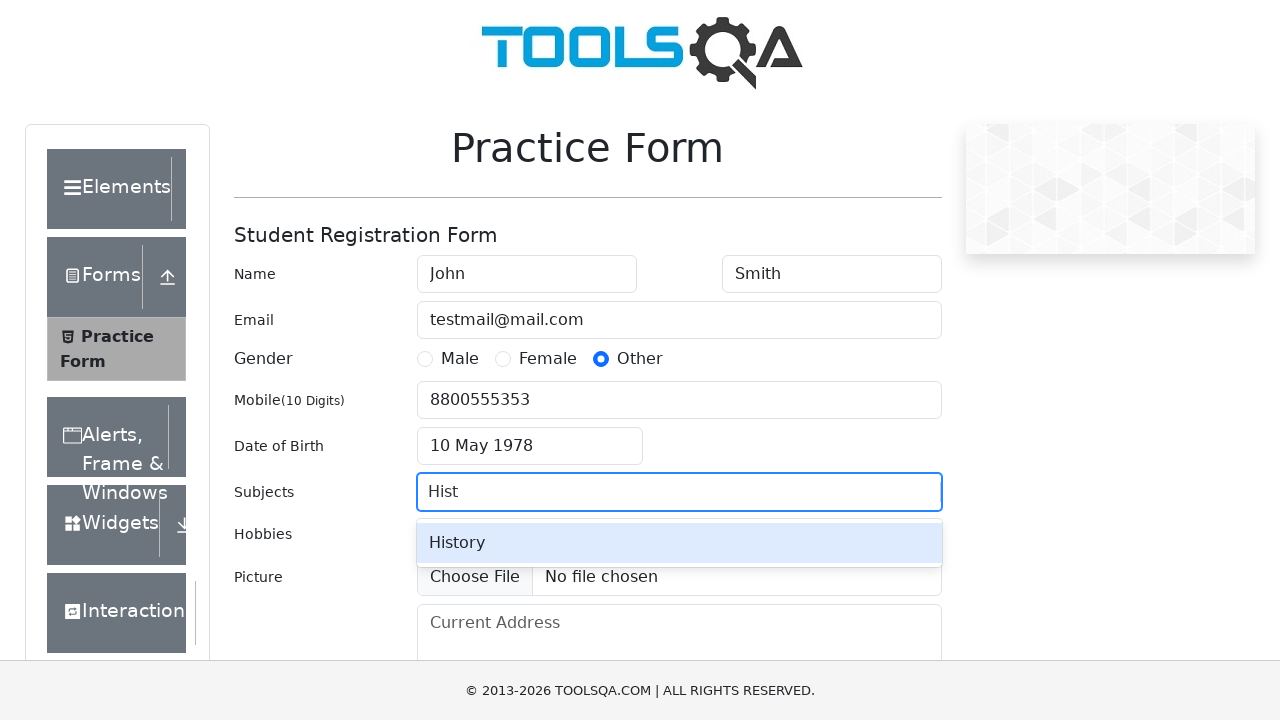

Pressed Enter to select History subject on #subjectsInput
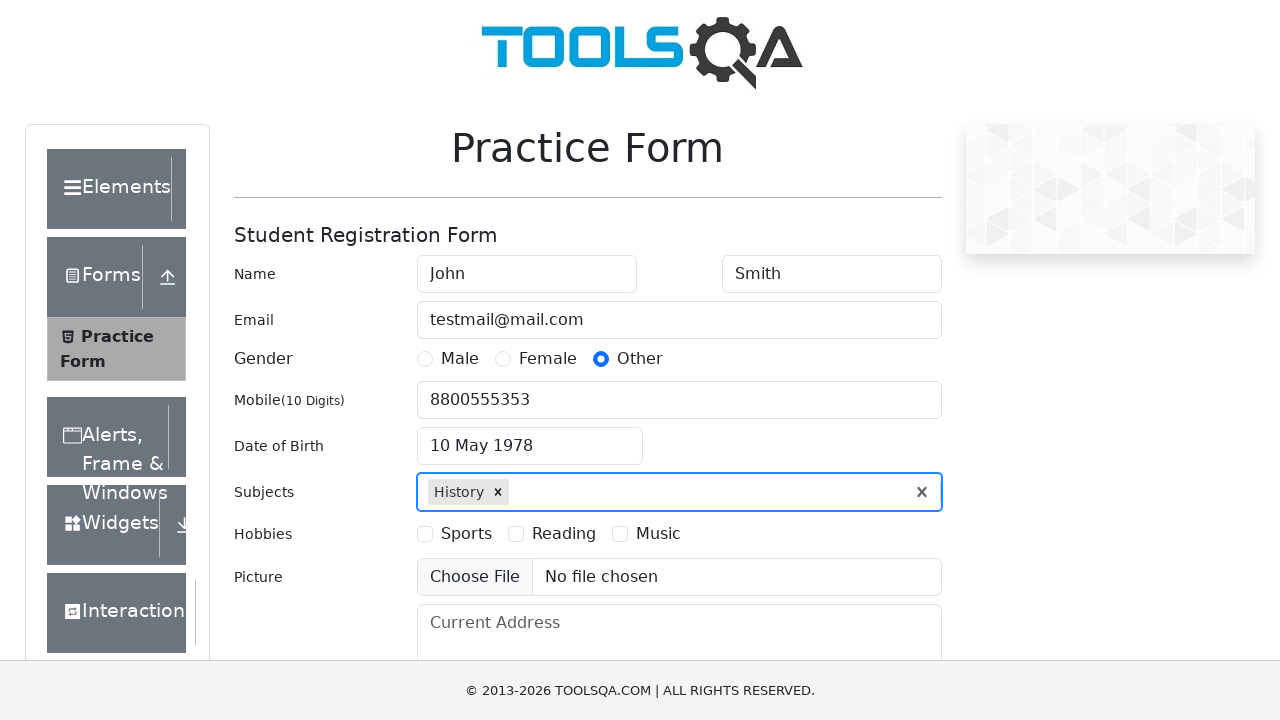

Selected 'Sports' hobby at (466, 534) on text=Sports
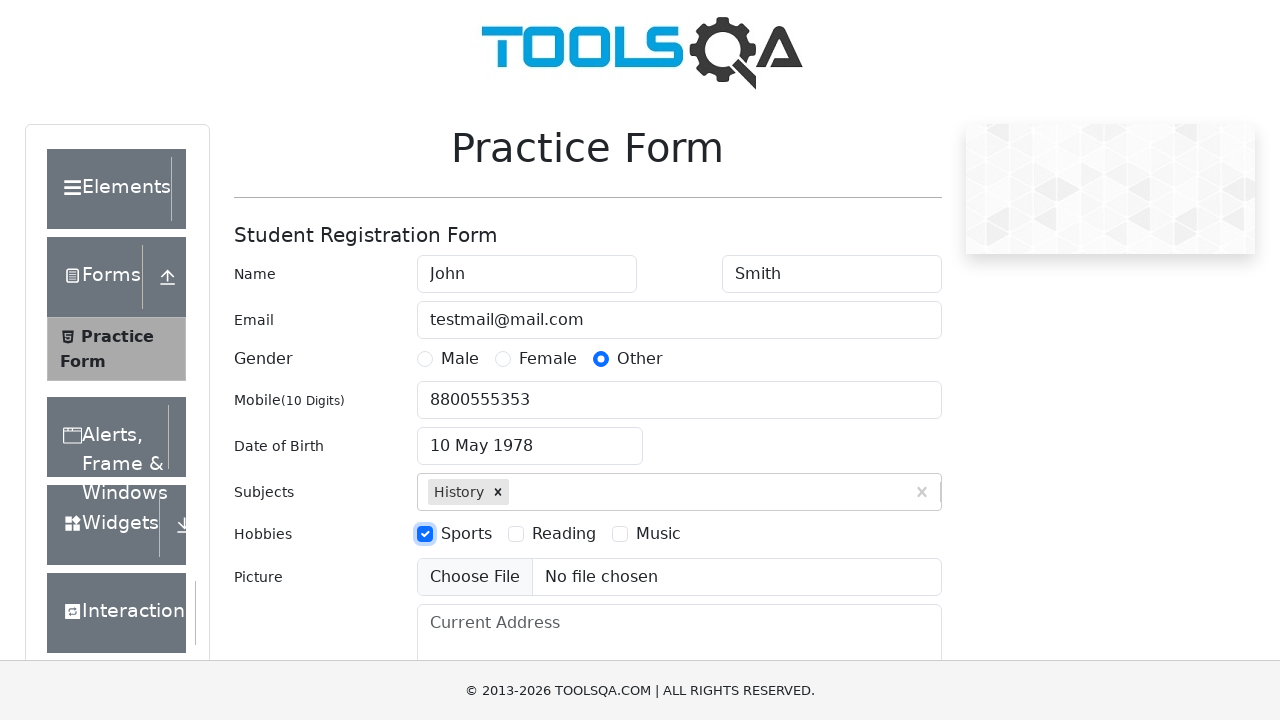

Filled current address with 'Baker St. 228b' on #currentAddress
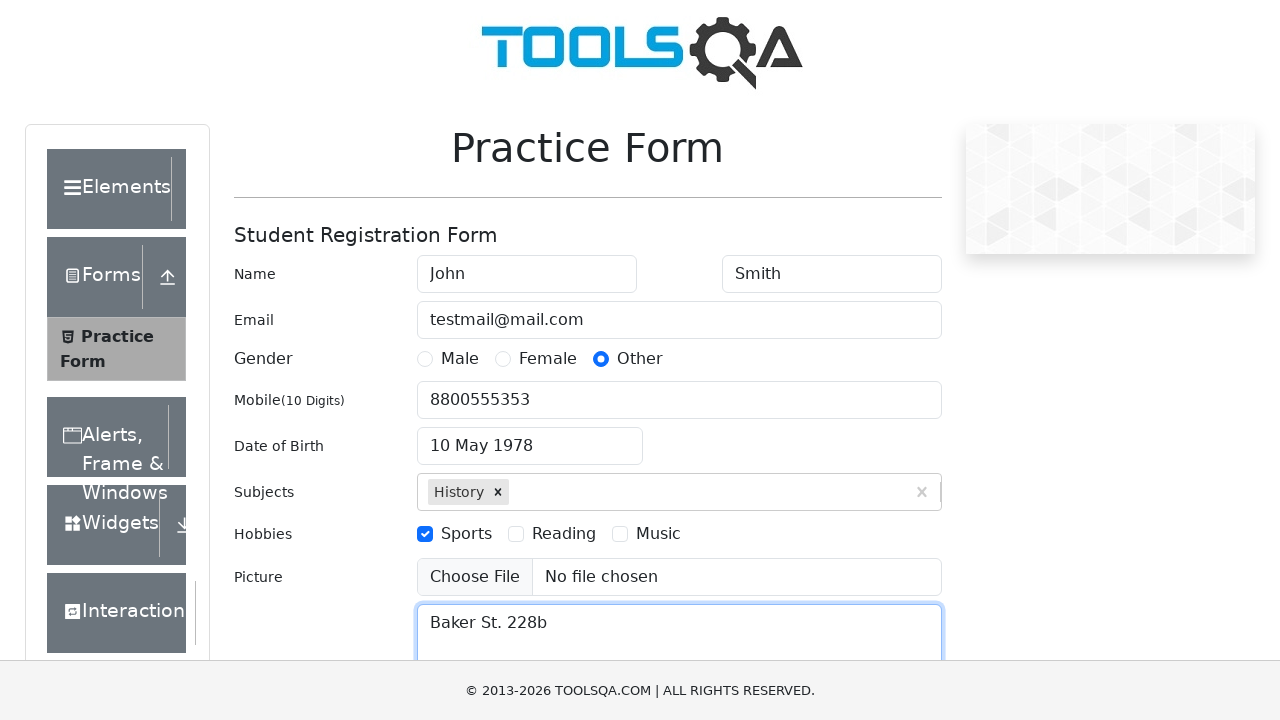

Typed 'NCR' in state selection field on #react-select-3-input
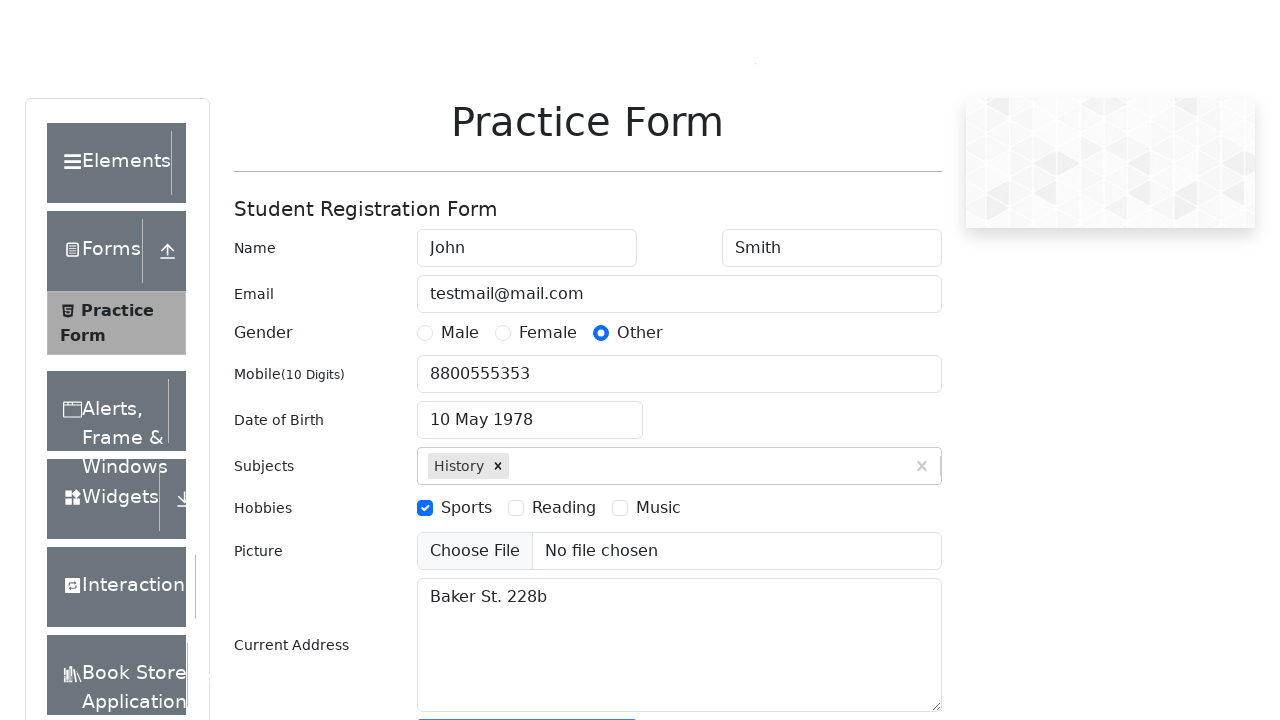

Pressed Enter to select NCR state on #react-select-3-input
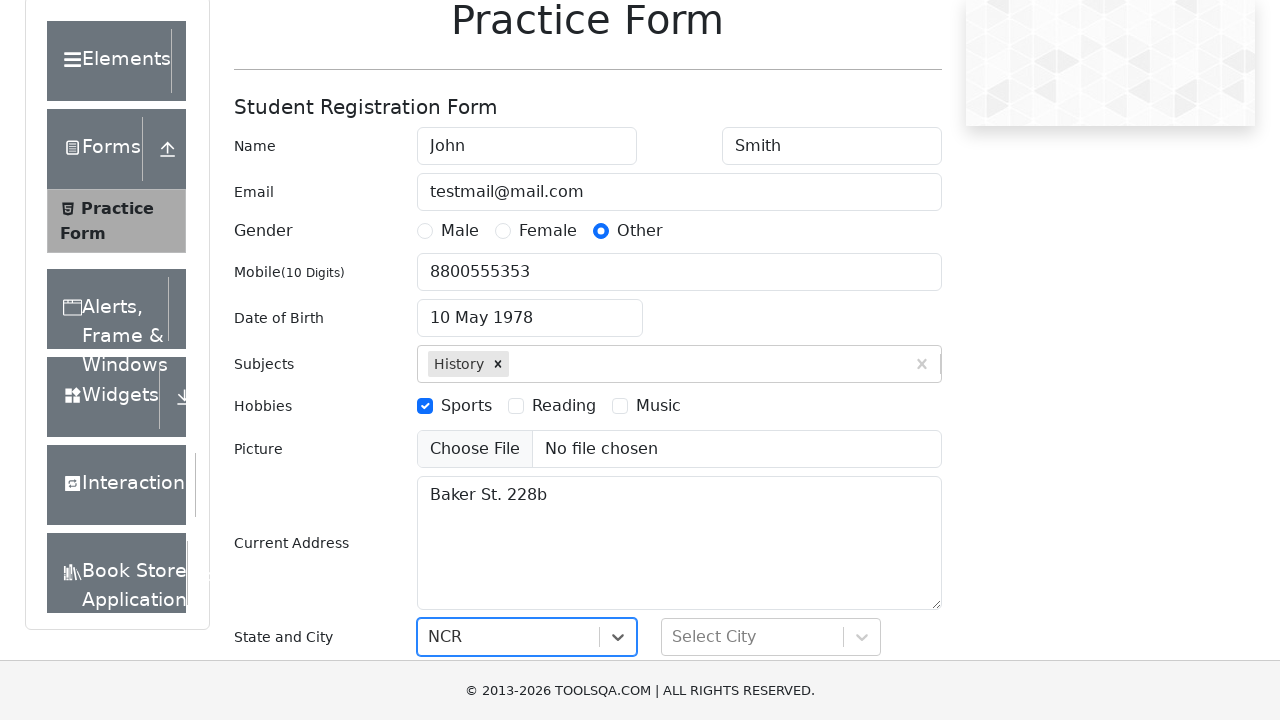

Typed 'Delhi' in city selection field on #react-select-4-input
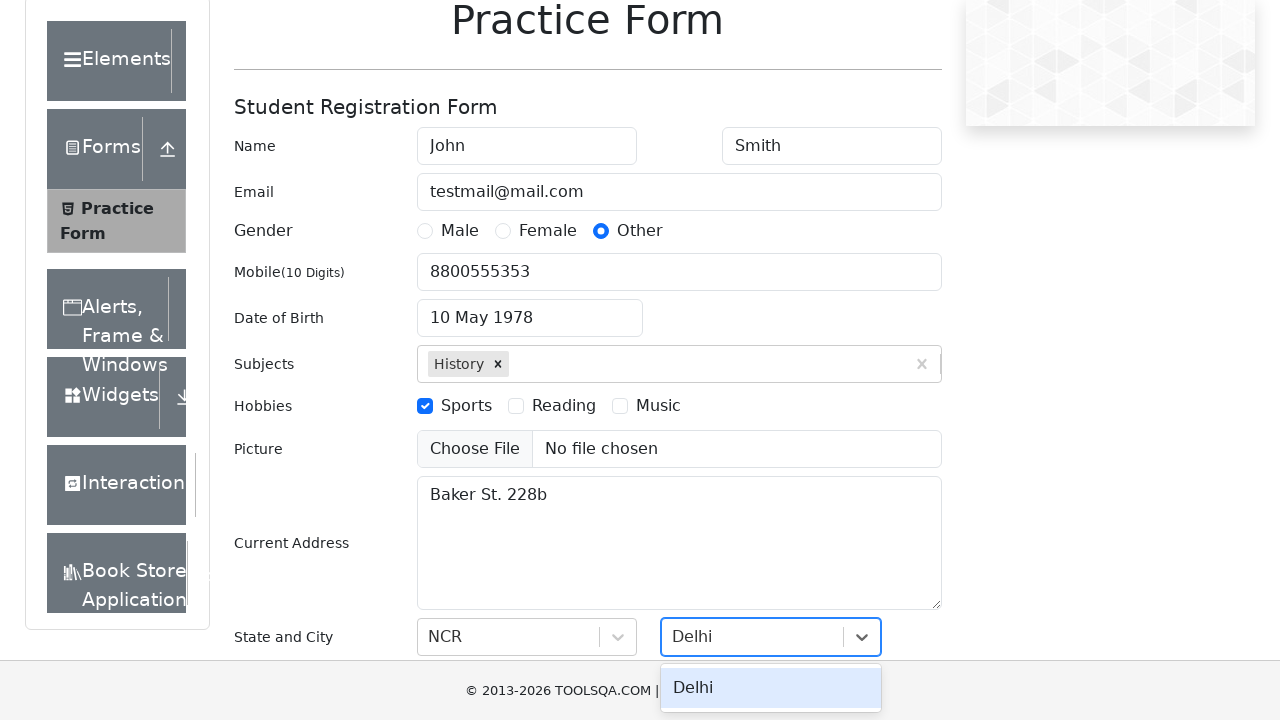

Pressed Enter to select Delhi city on #react-select-4-input
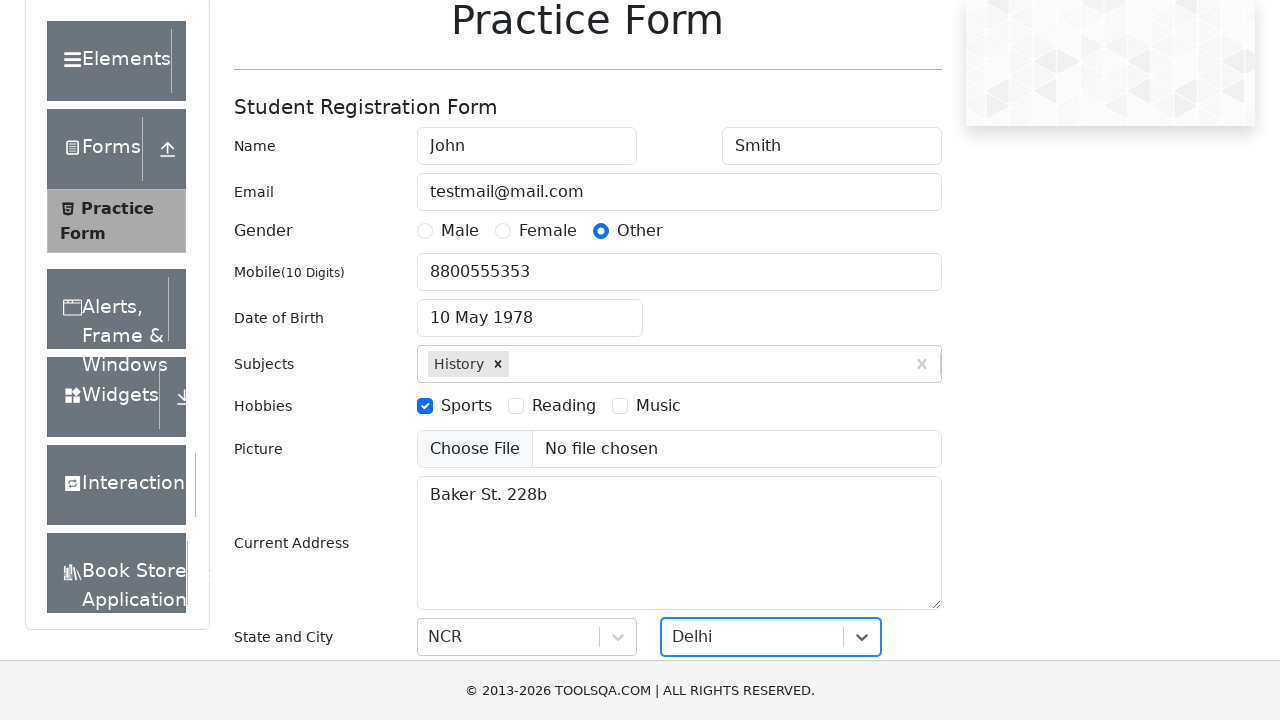

Scrolled submit button into view
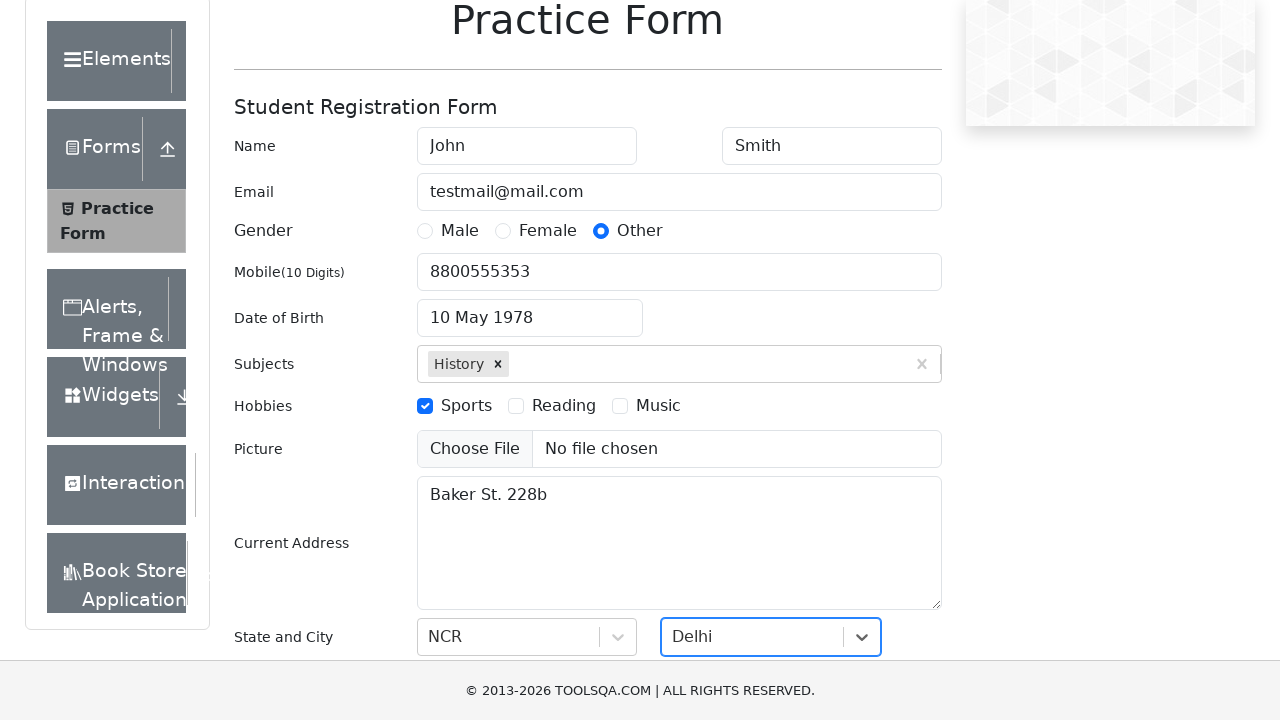

Clicked submit button to submit form at (885, 499) on #submit
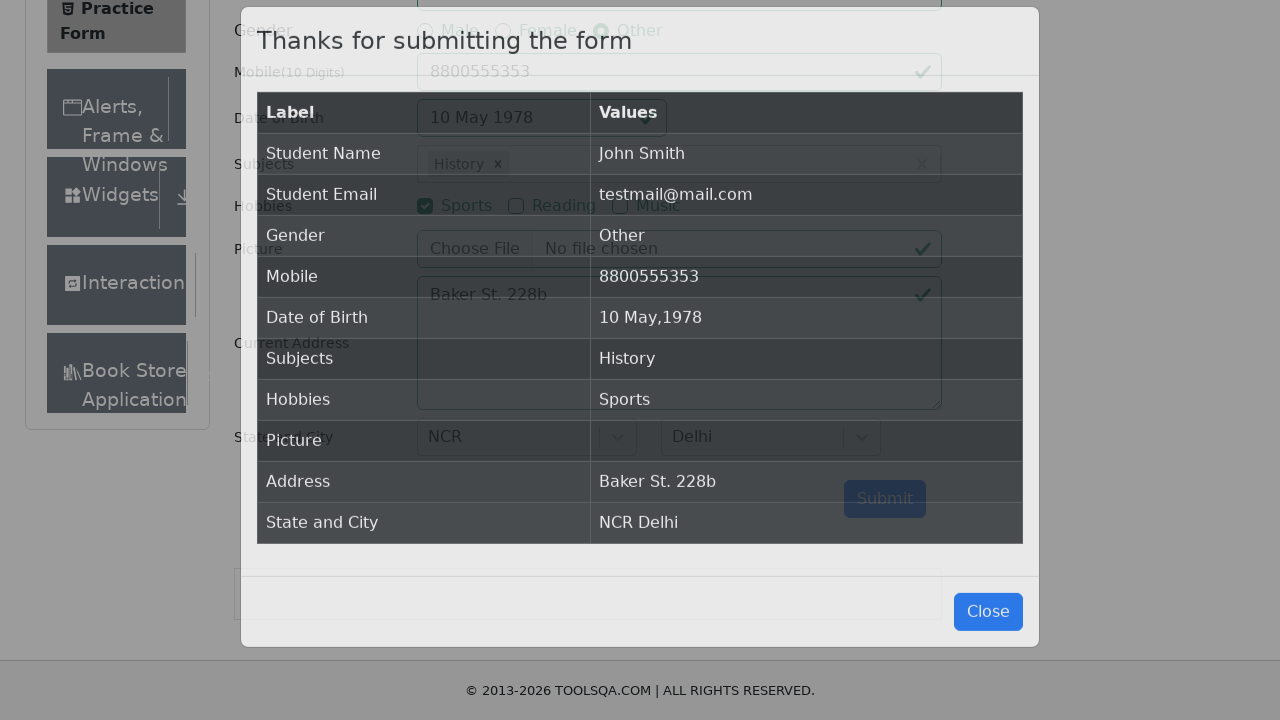

Modal content loaded and became visible
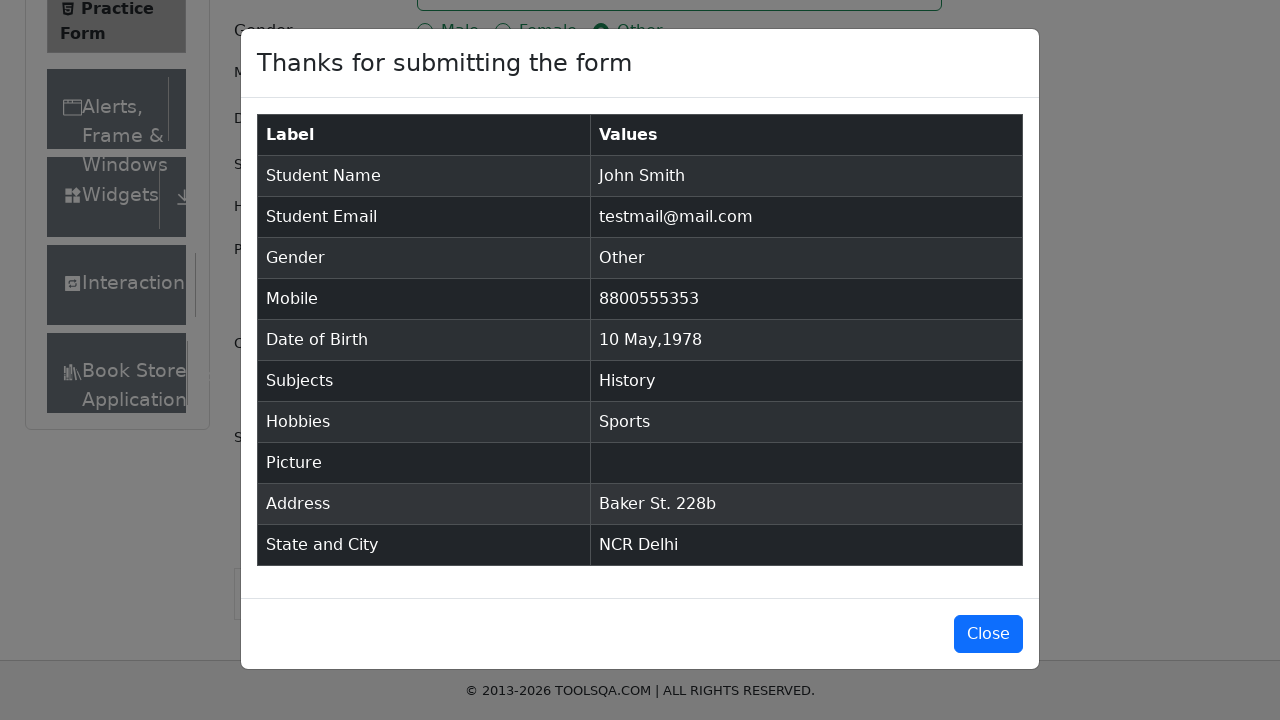

Results table loaded successfully
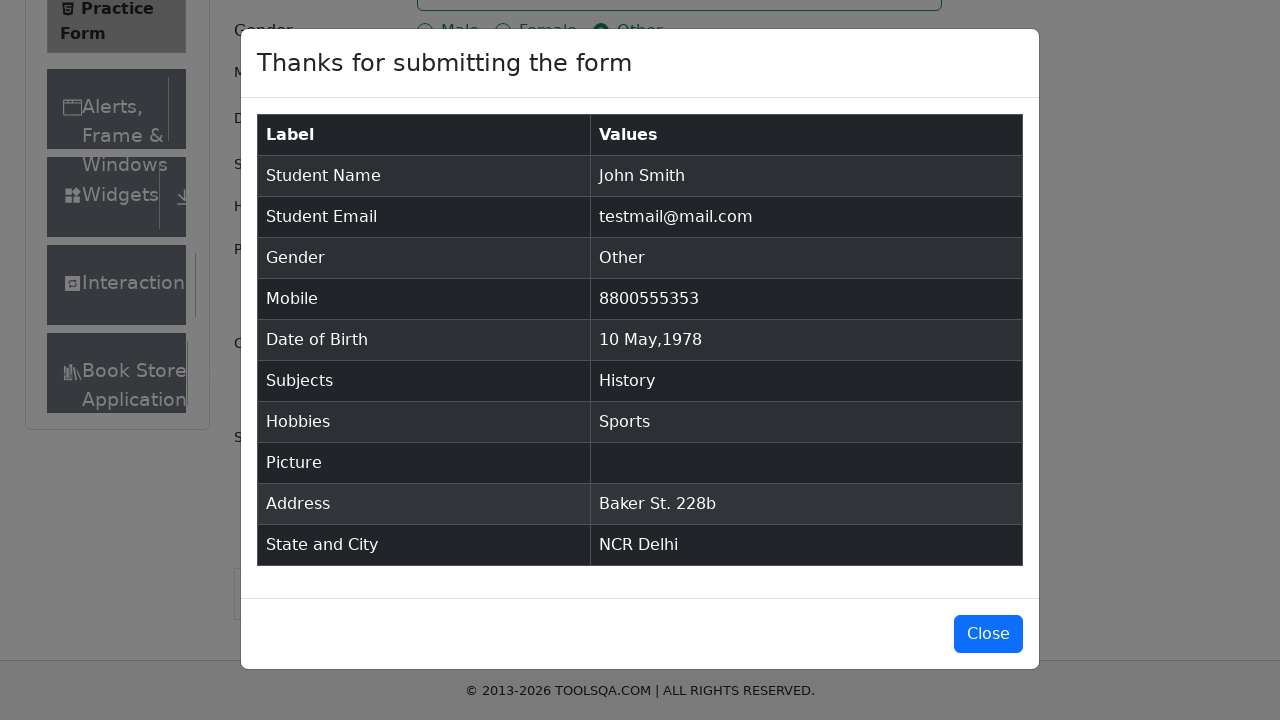

Clicked button to close results modal at (988, 634) on #closeLargeModal
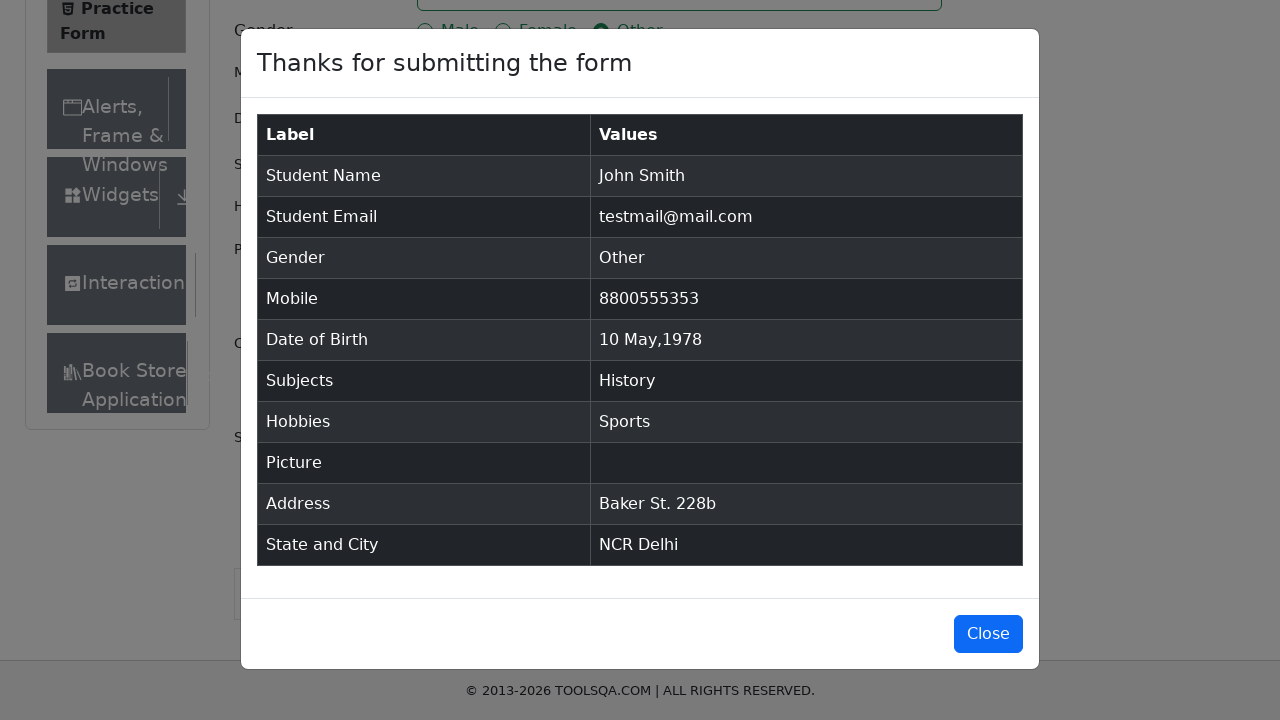

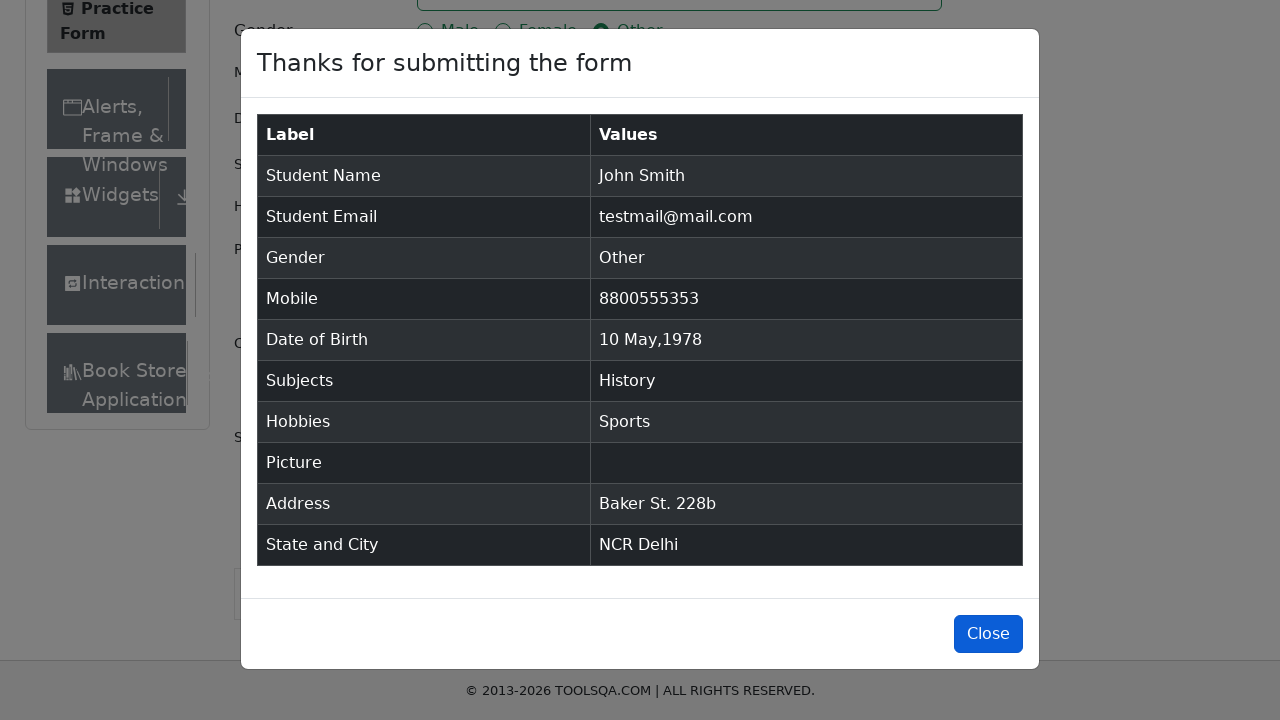